Opens YouTube Korea homepage. This is a minimal script that only navigates to the page without performing any additional actions.

Starting URL: https://www.youtube.com/?gl=KR&hl=ko

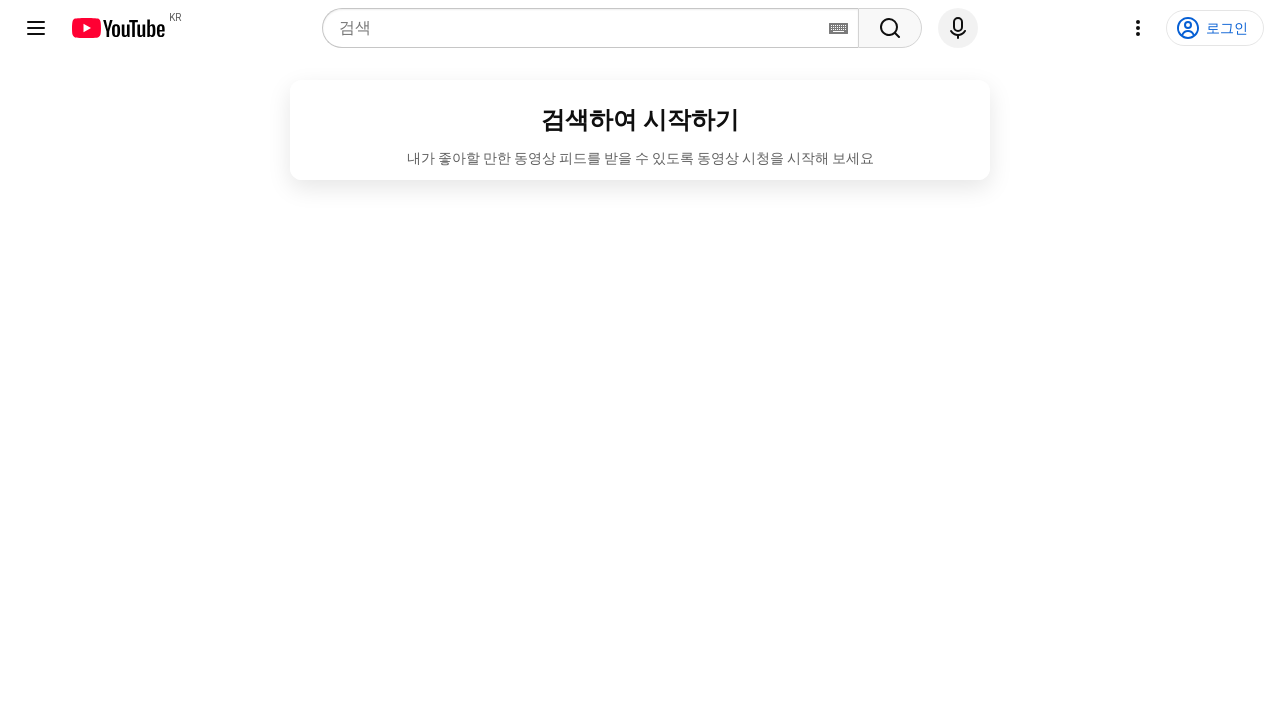

Navigated to YouTube Korea homepage
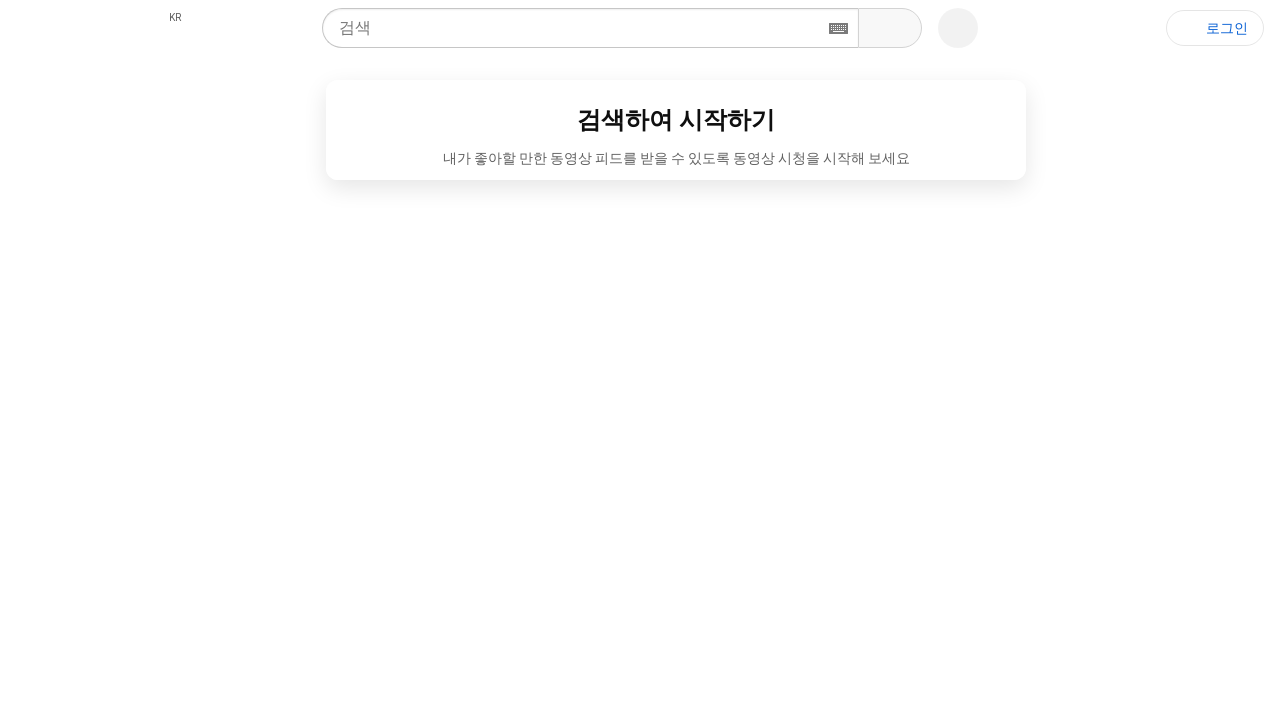

Page DOM content loaded
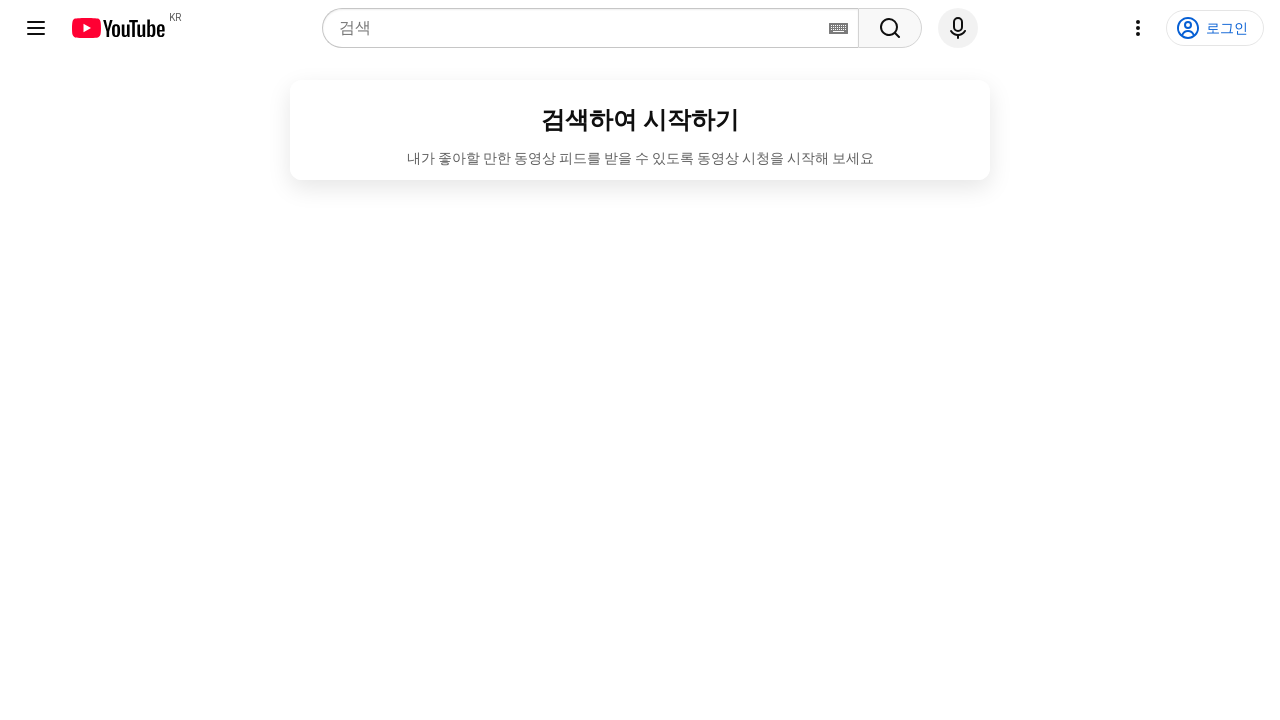

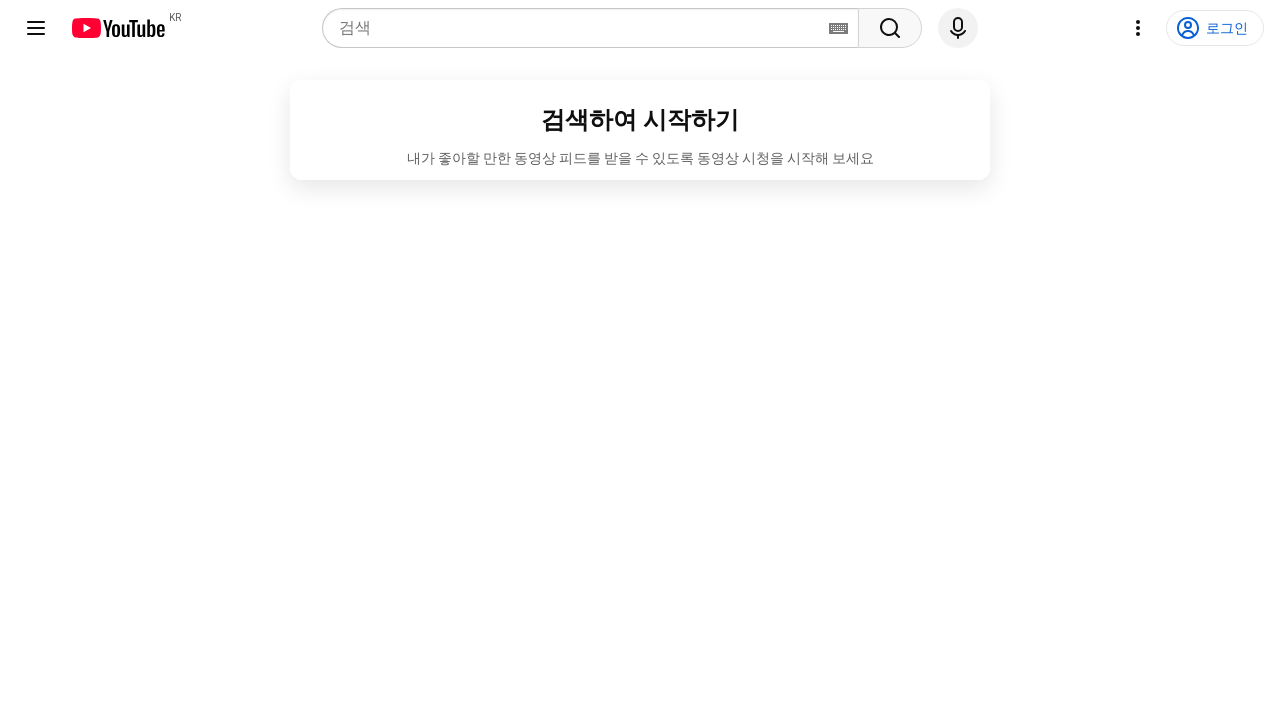